Tests the search functionality on the Tide website by searching for a term and verifying search results are displayed

Starting URL: https://tide.com/en-us

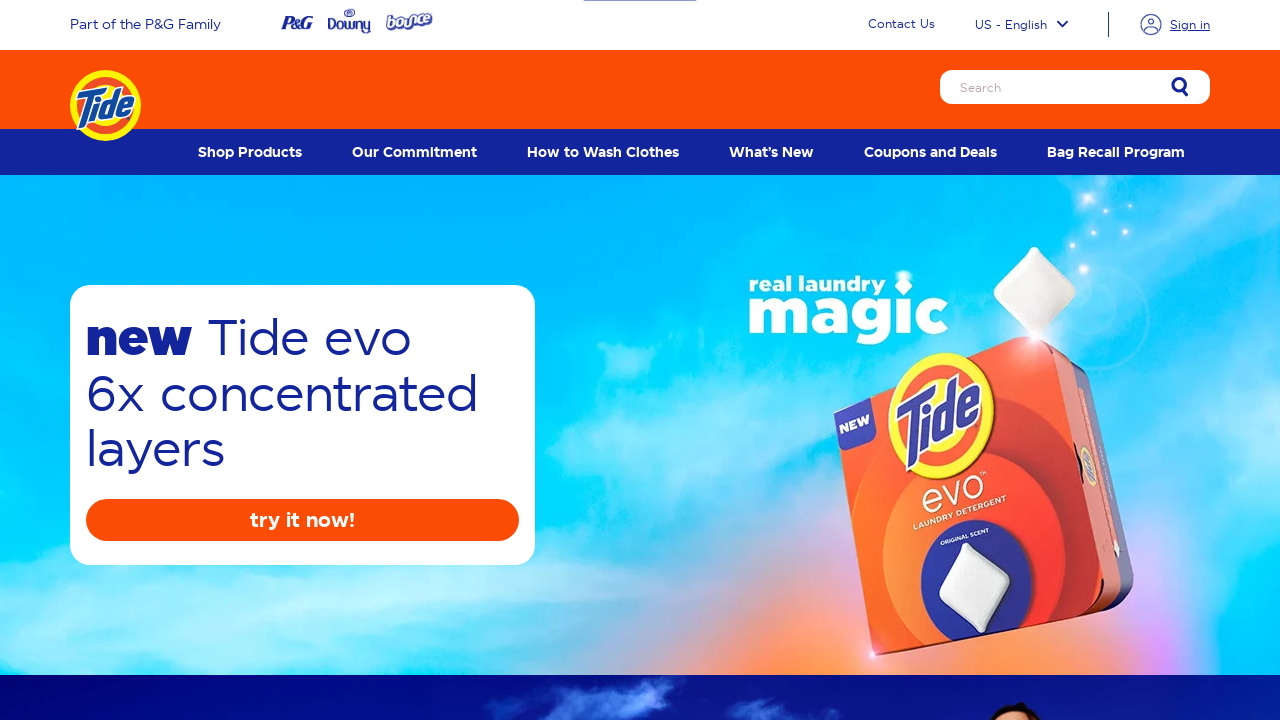

Filled search field with 'surf' on input[type='search']
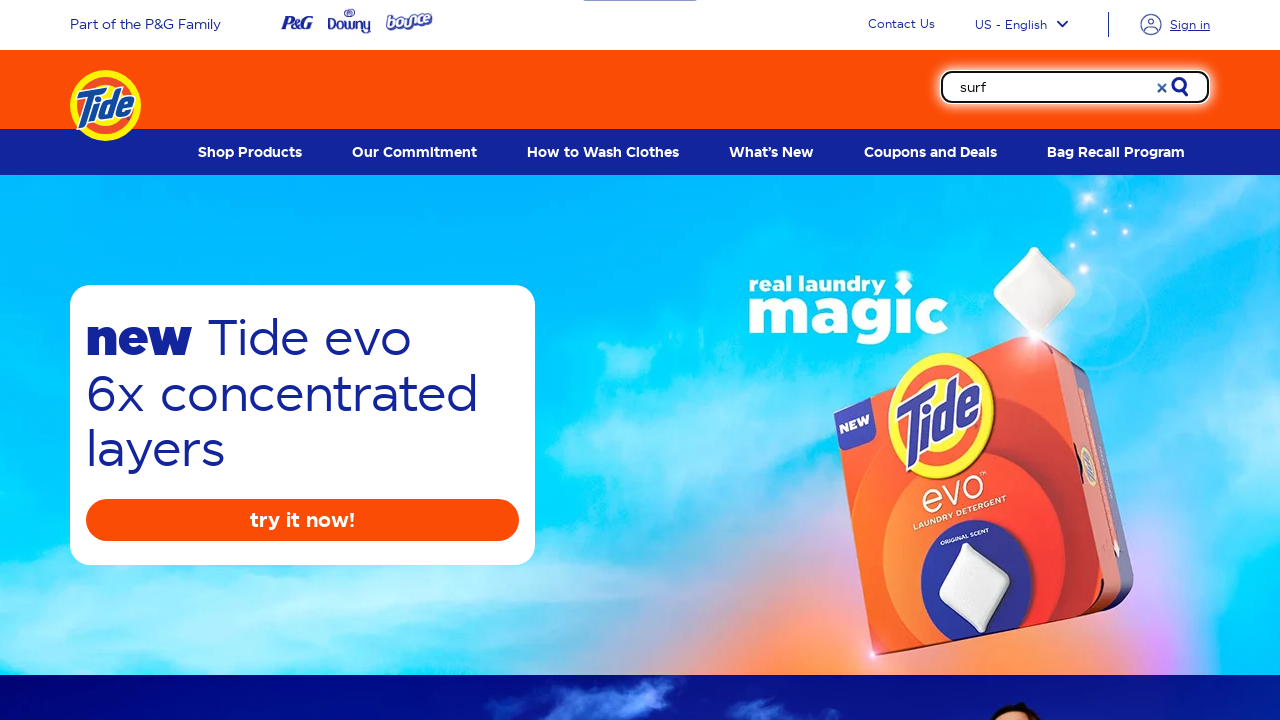

Pressed Enter to submit search on input[type='search']
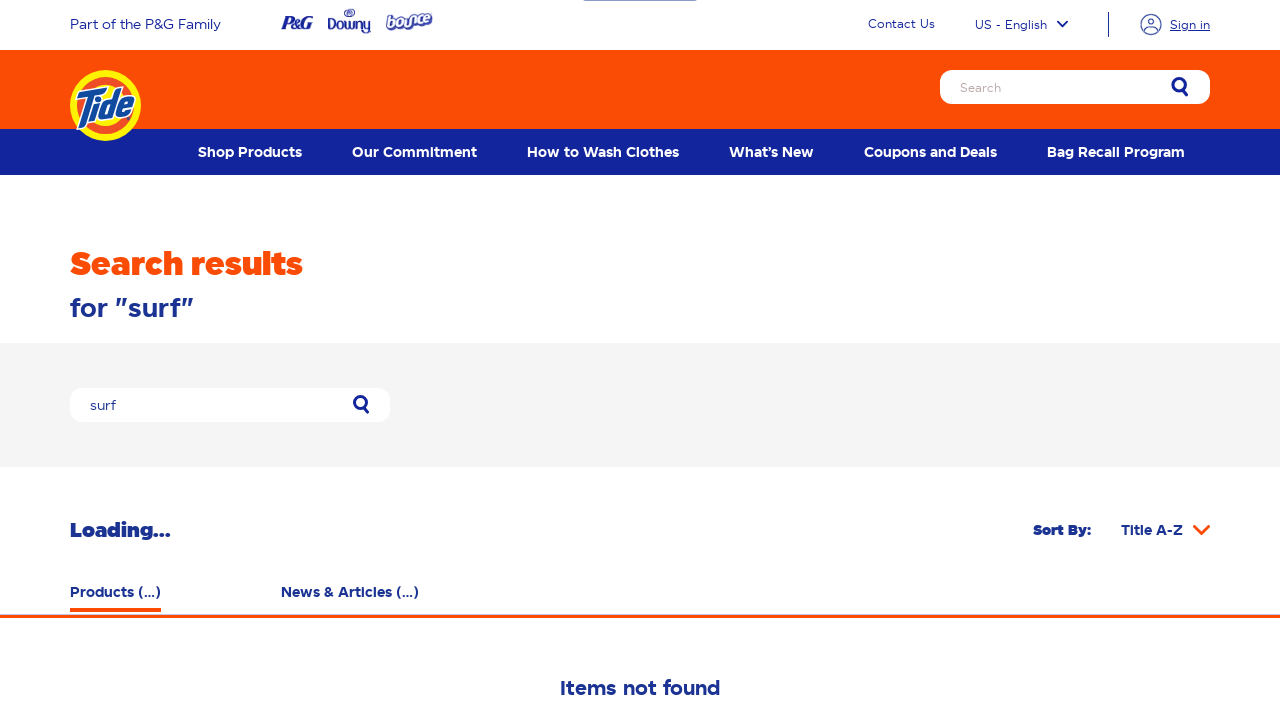

Search results loaded and displayed
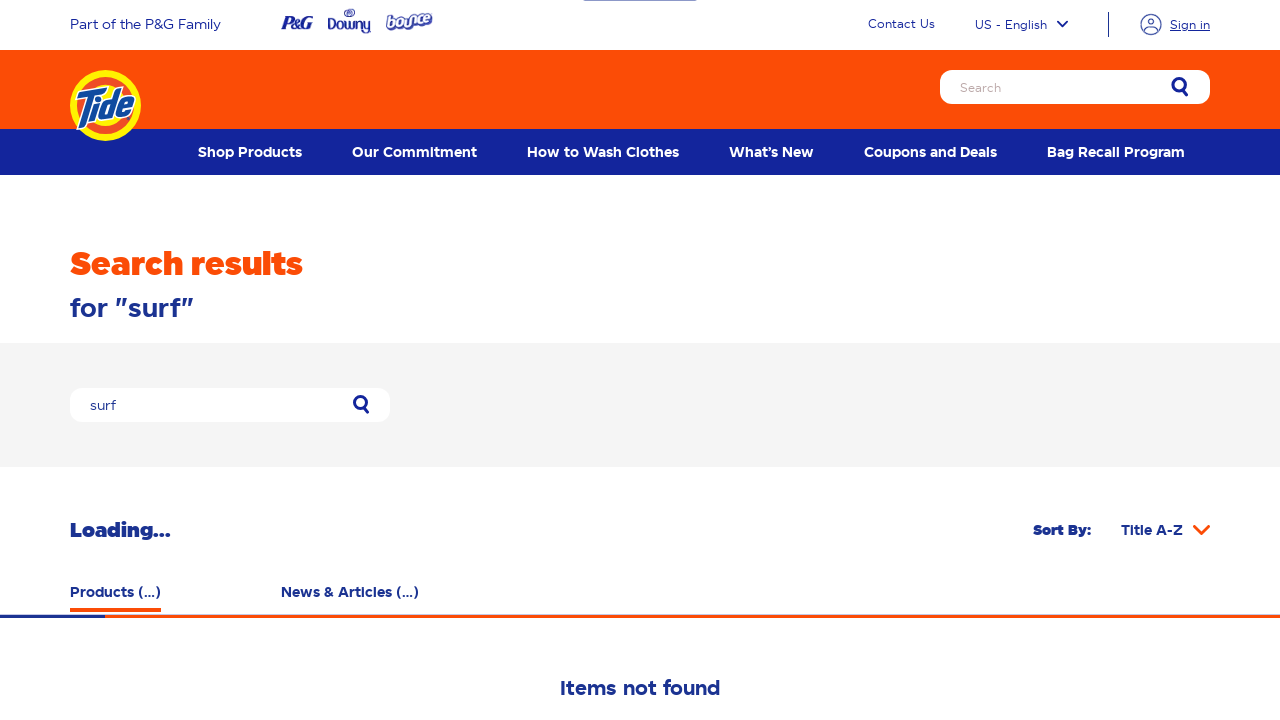

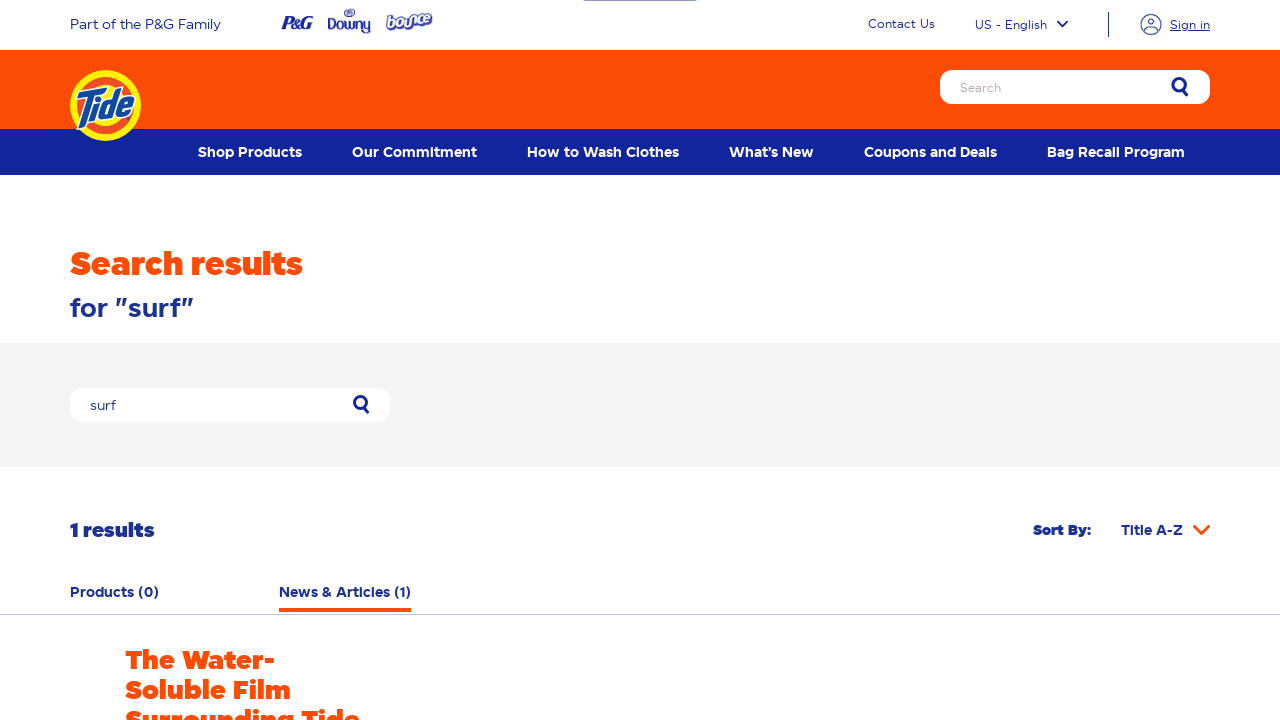